Tests the Carbon.now.sh code snippet beautifier by entering code into the CodeMirror editor and filling in an optional title field.

Starting URL: https://carbon.now.sh/?bg=rgba%28171%2C+184%2C+195%2C+1%29&t=seti&wt=none&l=auto&width=680&ds=true&dsyoff=20px&dsblur=68px&wc=true&wa=true&pv=56px&ph=56px&ln=false&fl=1&fm=Hack&fs=14px&lh=133%25&si=false&es=2x&wm=false

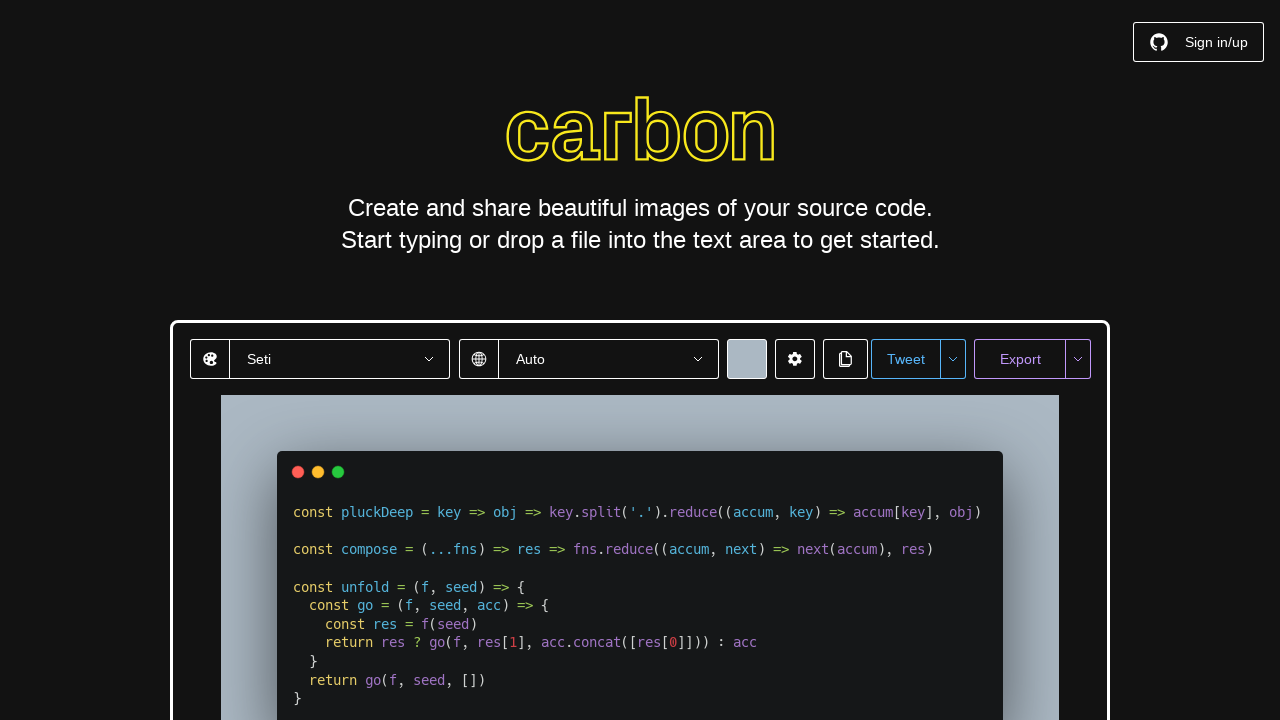

Waited for page to load with networkidle state
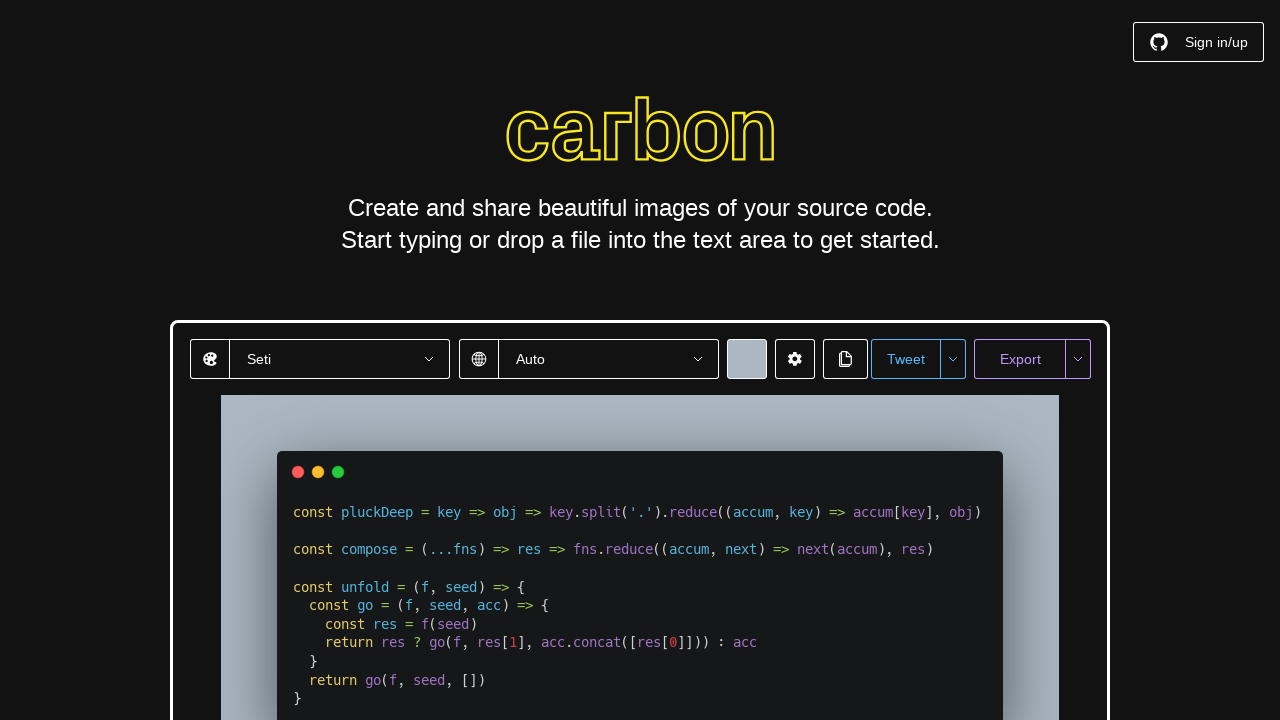

Entered JavaScript code snippet into CodeMirror editor
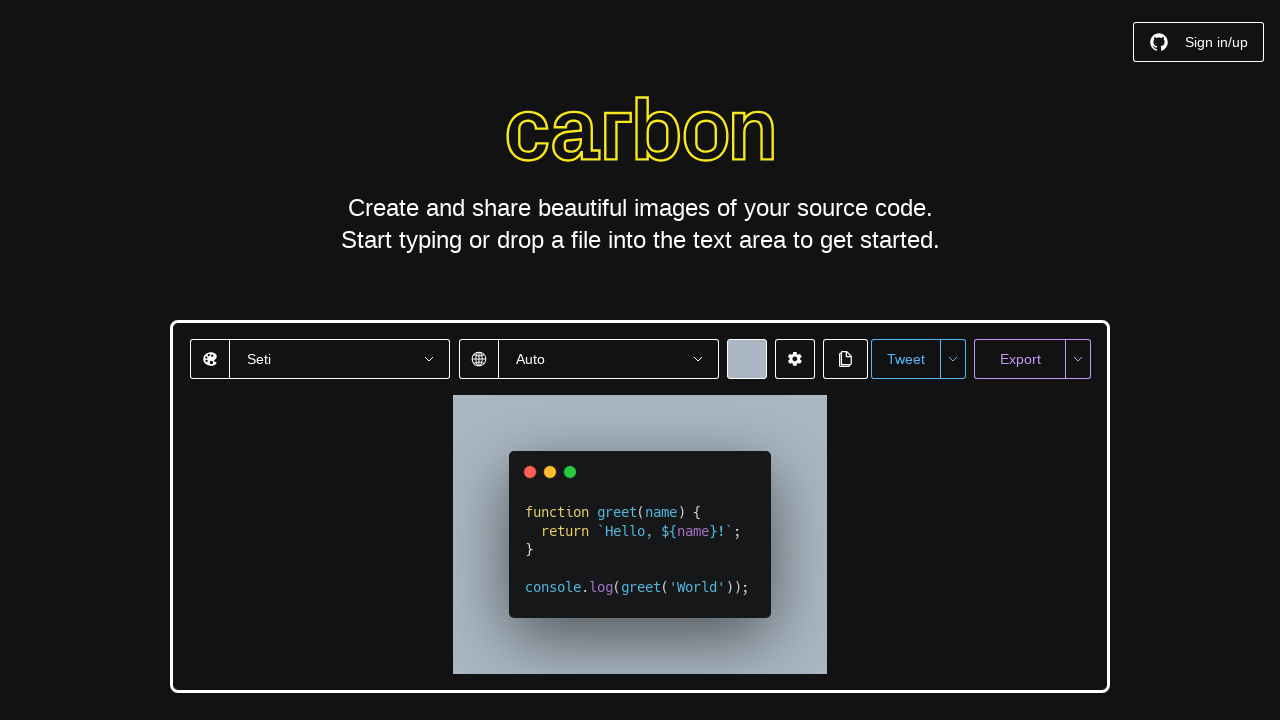

Filled title field with 'My Code Snippet' on input[aria-label="Image title"]
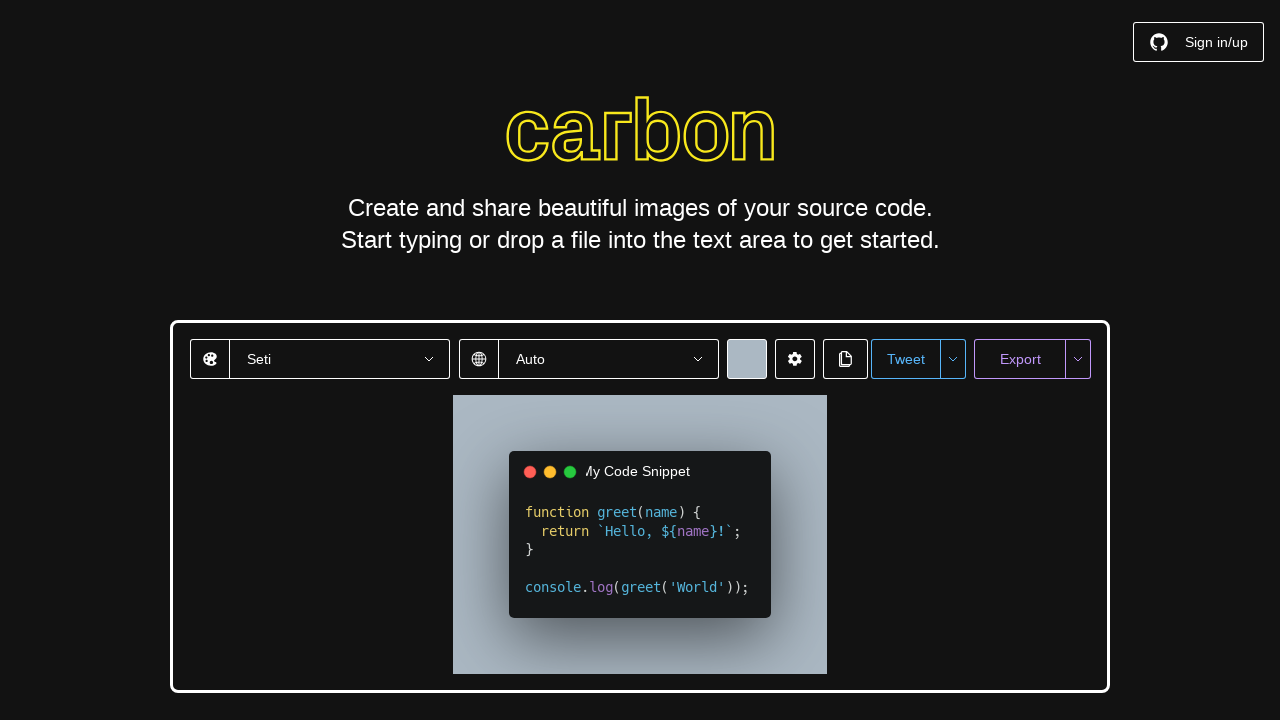

Export container became visible, confirming code was rendered
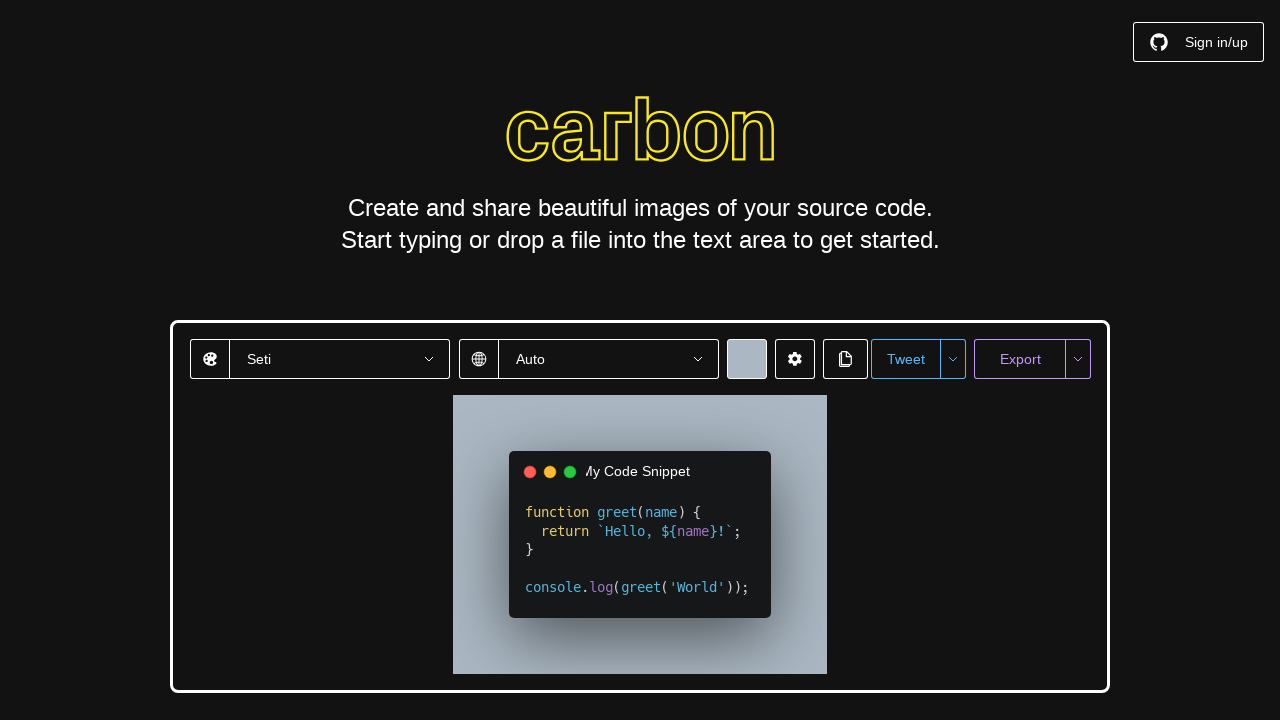

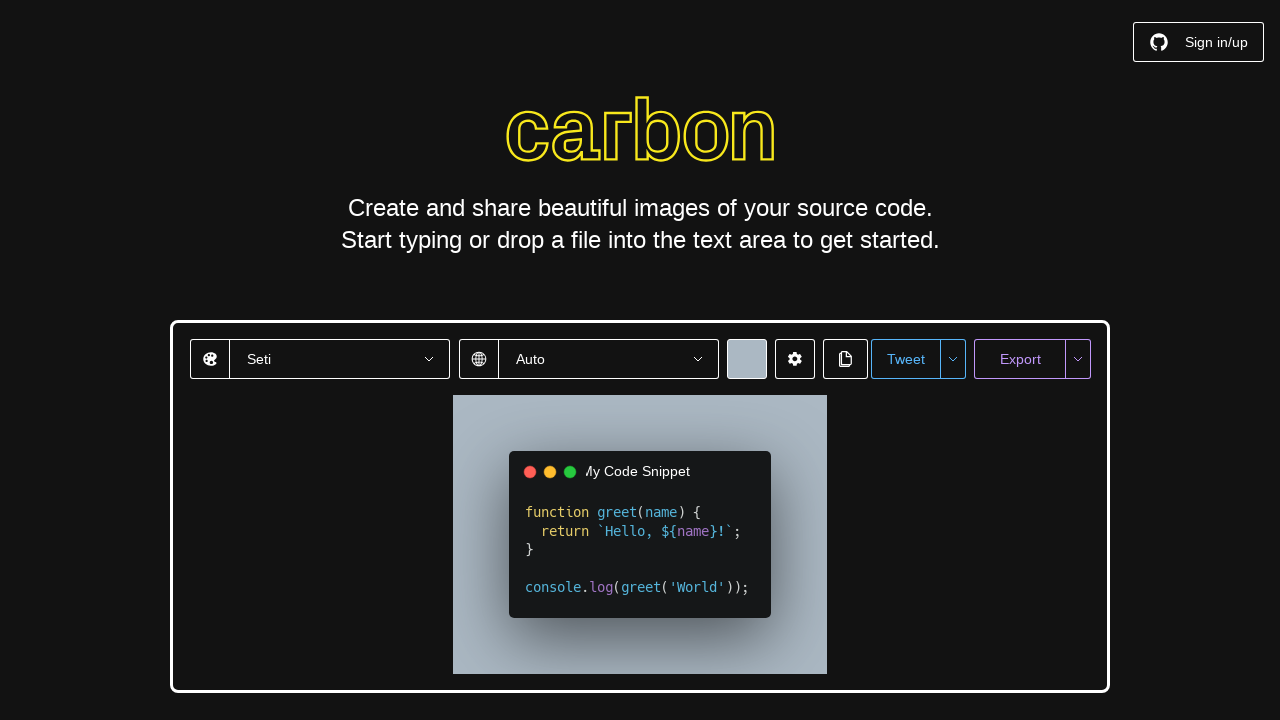